Tests radio button functionality on DemoQA by clicking Yes and Impressive radio buttons and verifying the selection confirmation text appears correctly.

Starting URL: https://demoqa.com/radio-button

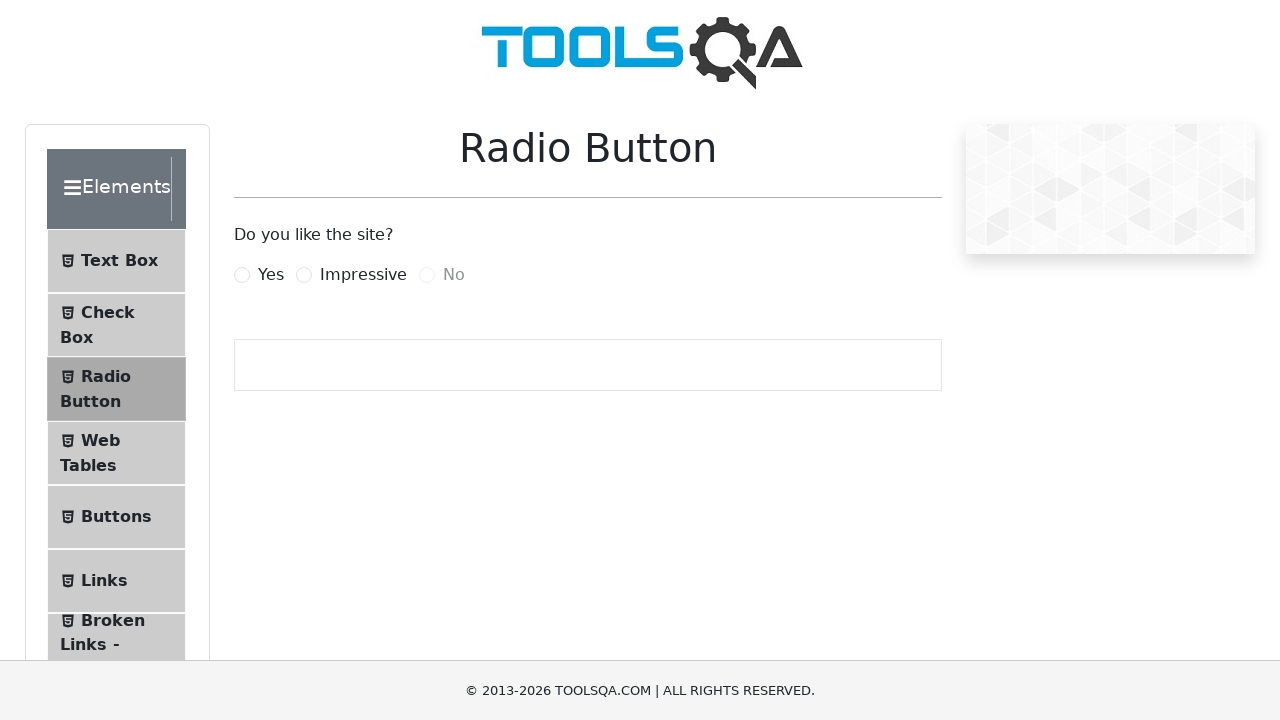

Clicked the 'Yes' radio button at (271, 275) on label[for='yesRadio']
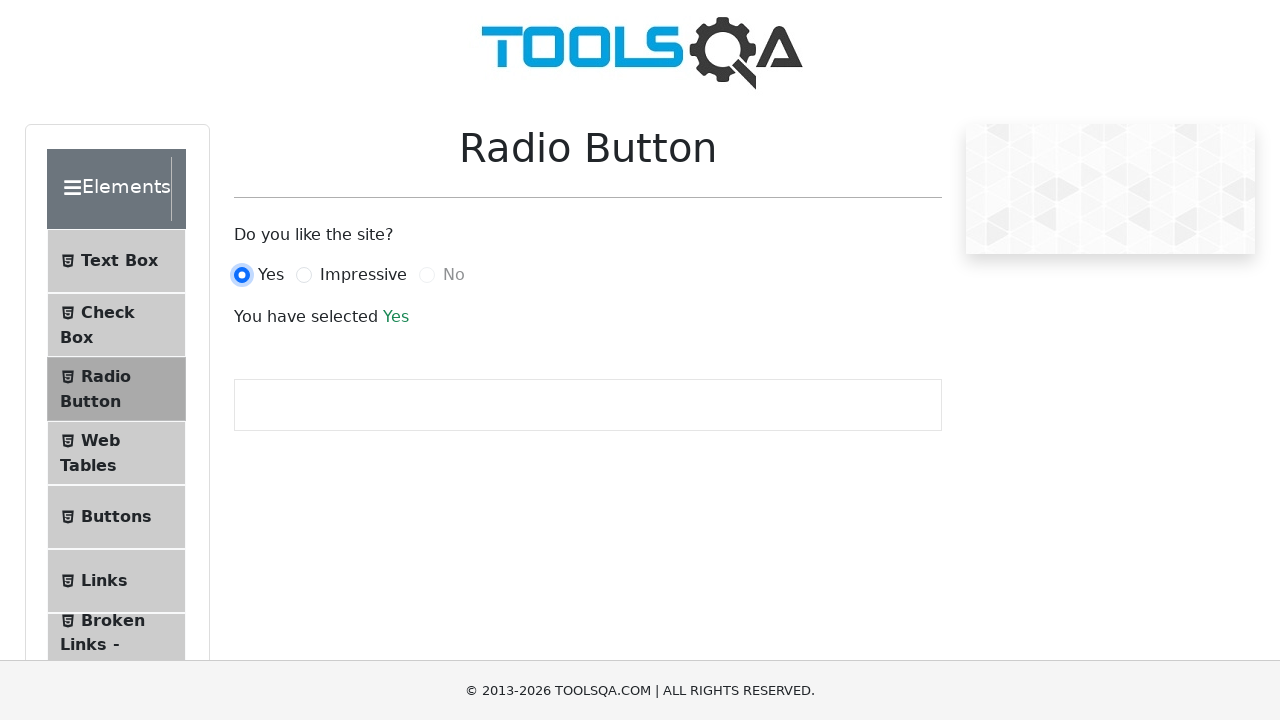

Retrieved selection confirmation text for 'Yes'
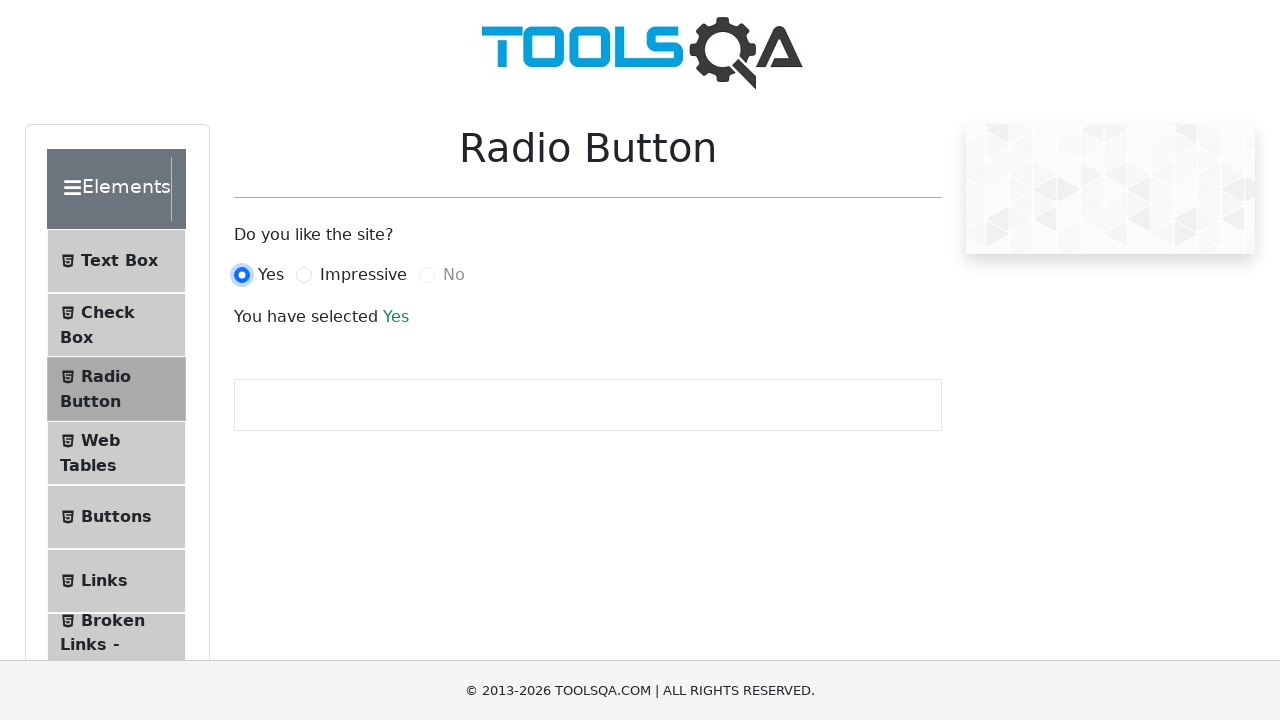

Verified confirmation text displays 'You have selected Yes'
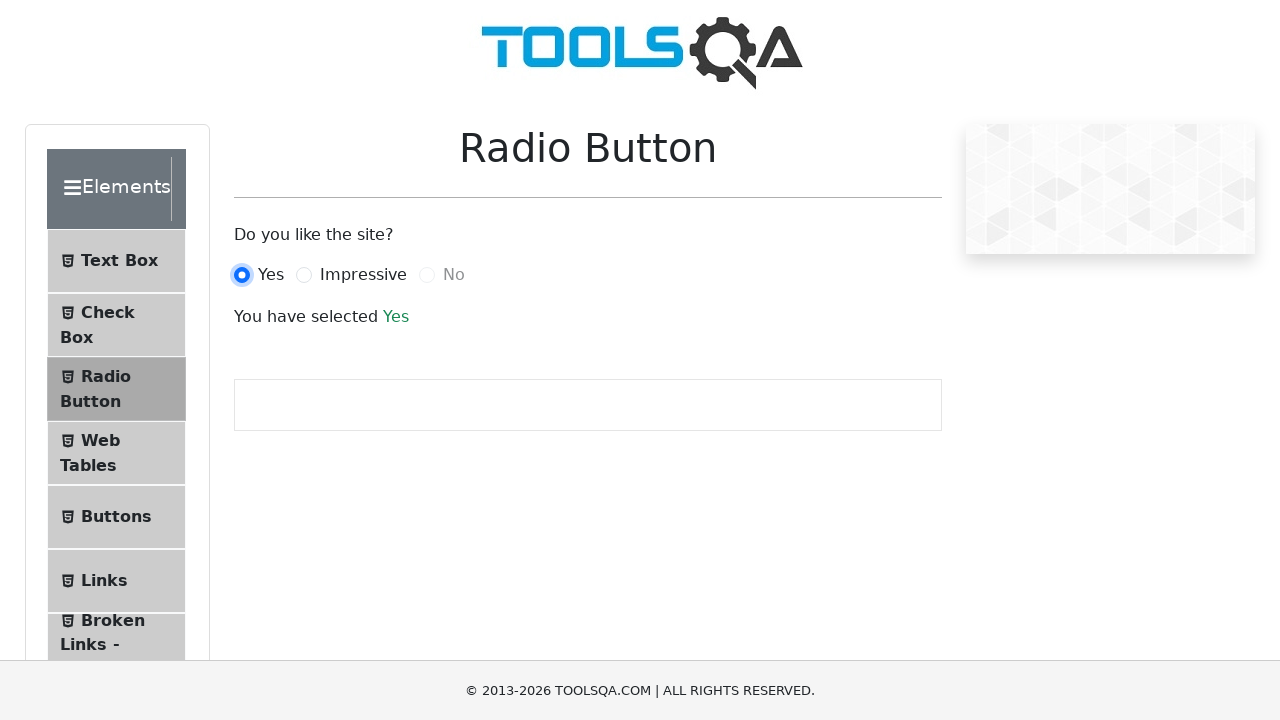

Clicked the 'Impressive' radio button at (363, 275) on label[for='impressiveRadio']
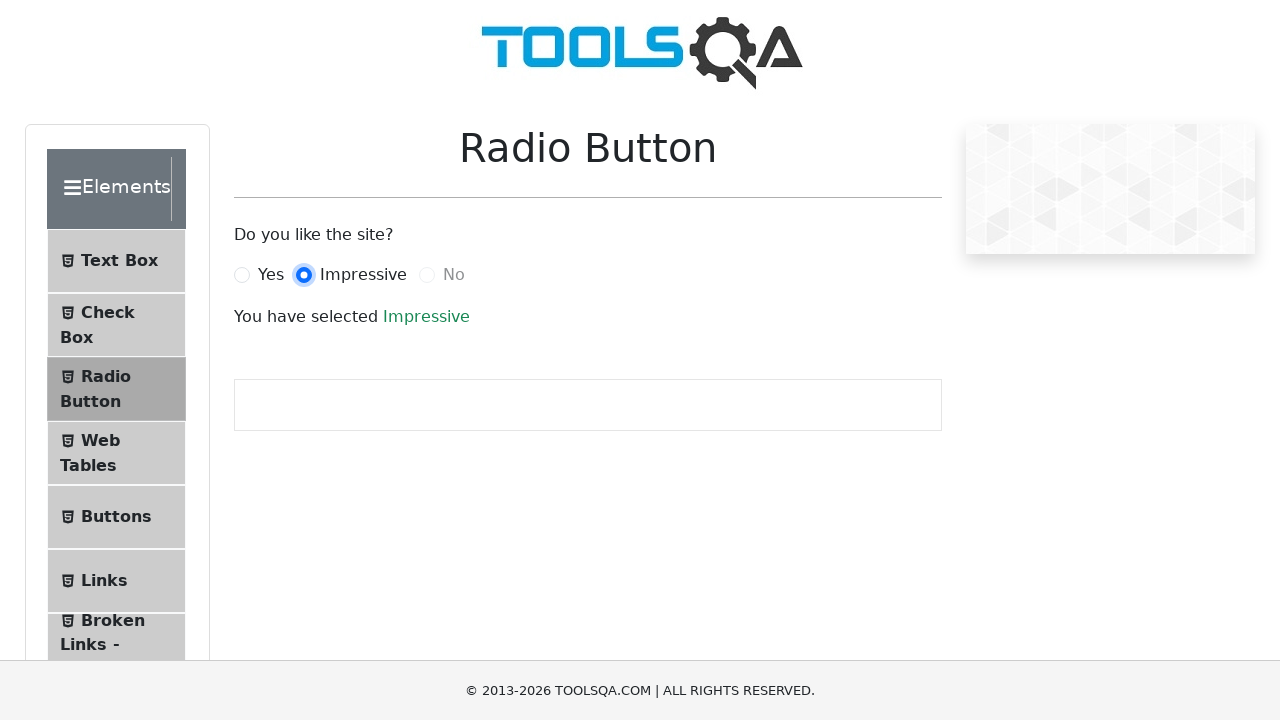

Retrieved selection confirmation text for 'Impressive'
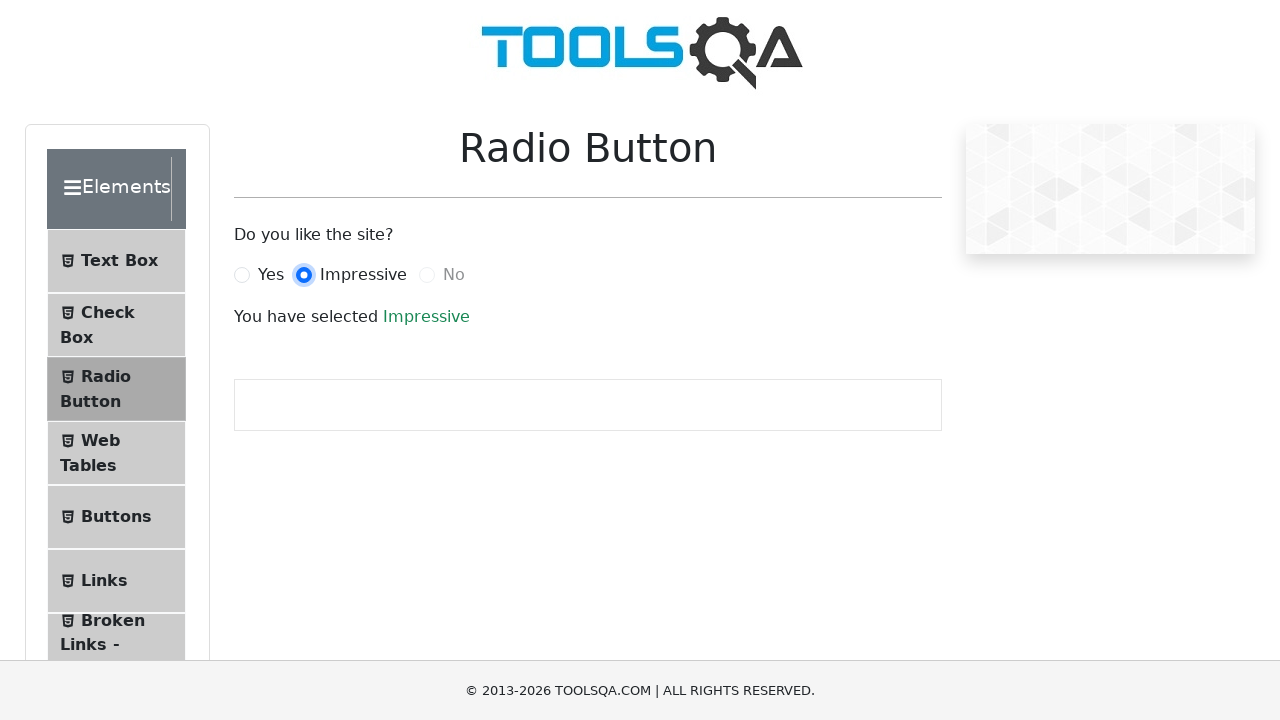

Verified confirmation text displays 'You have selected Impressive'
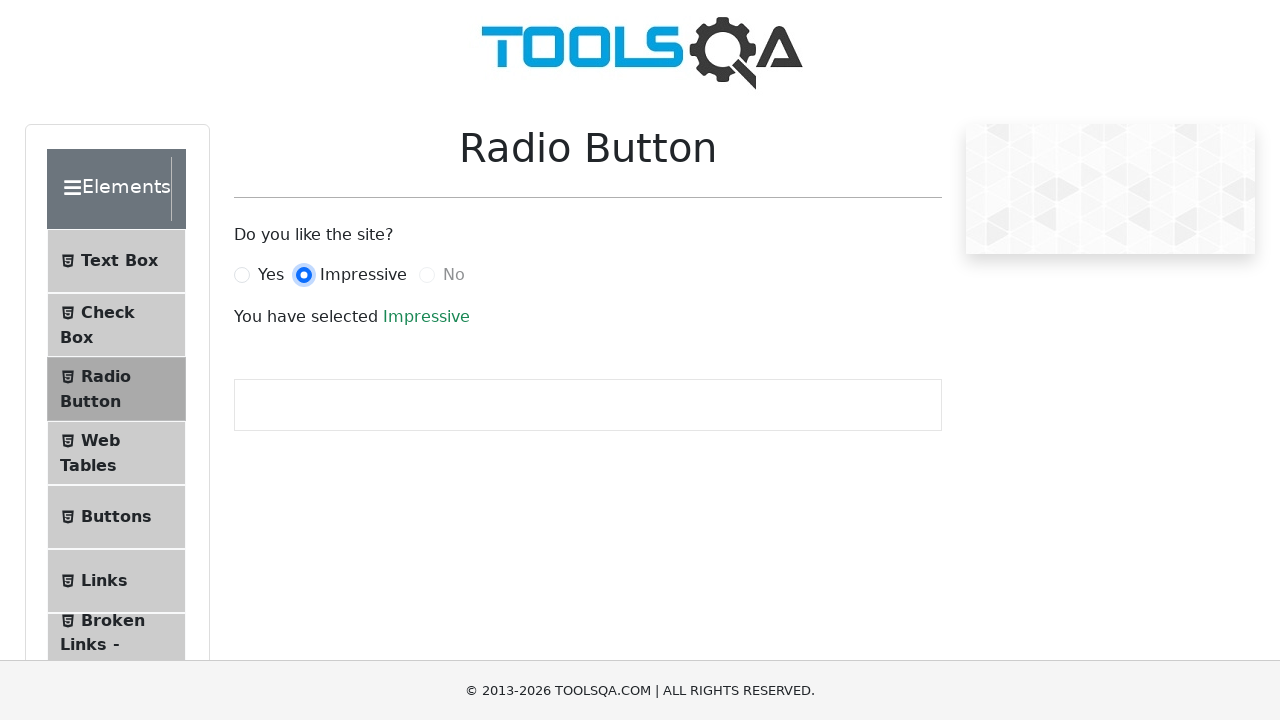

Attempted to click the disabled 'No' radio button to verify disabled state at (454, 275) on label[for='noRadio']
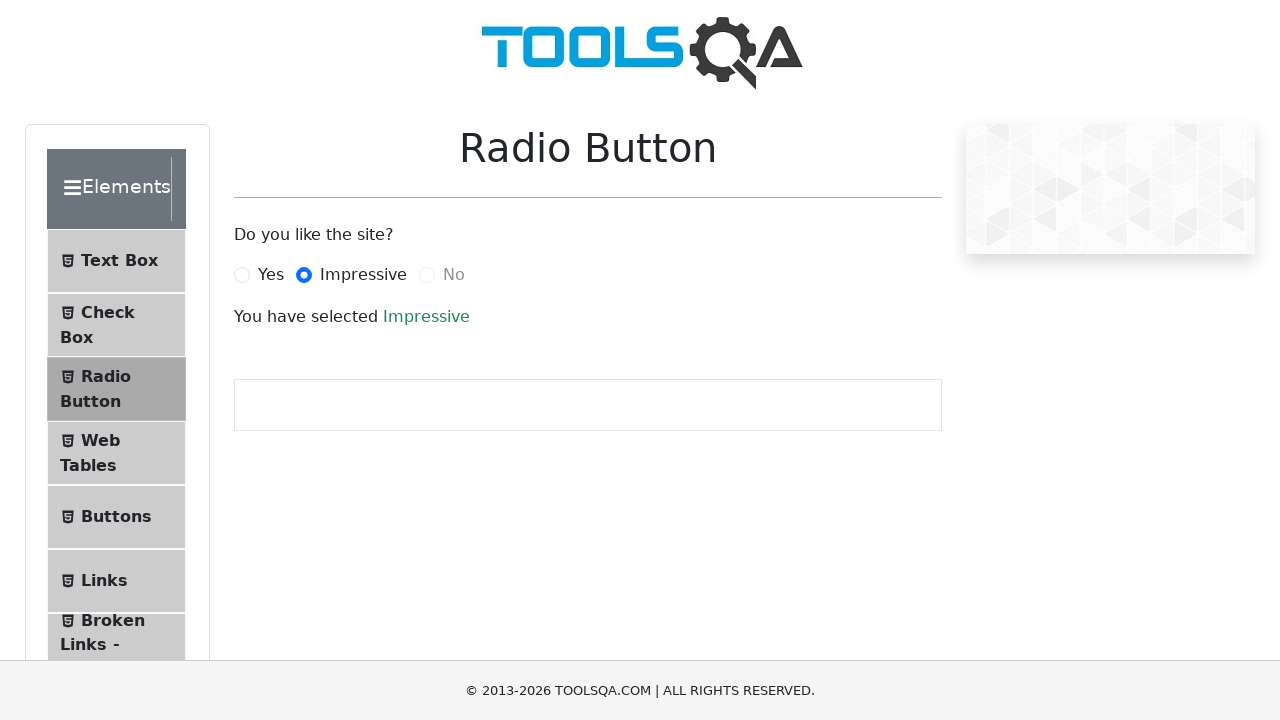

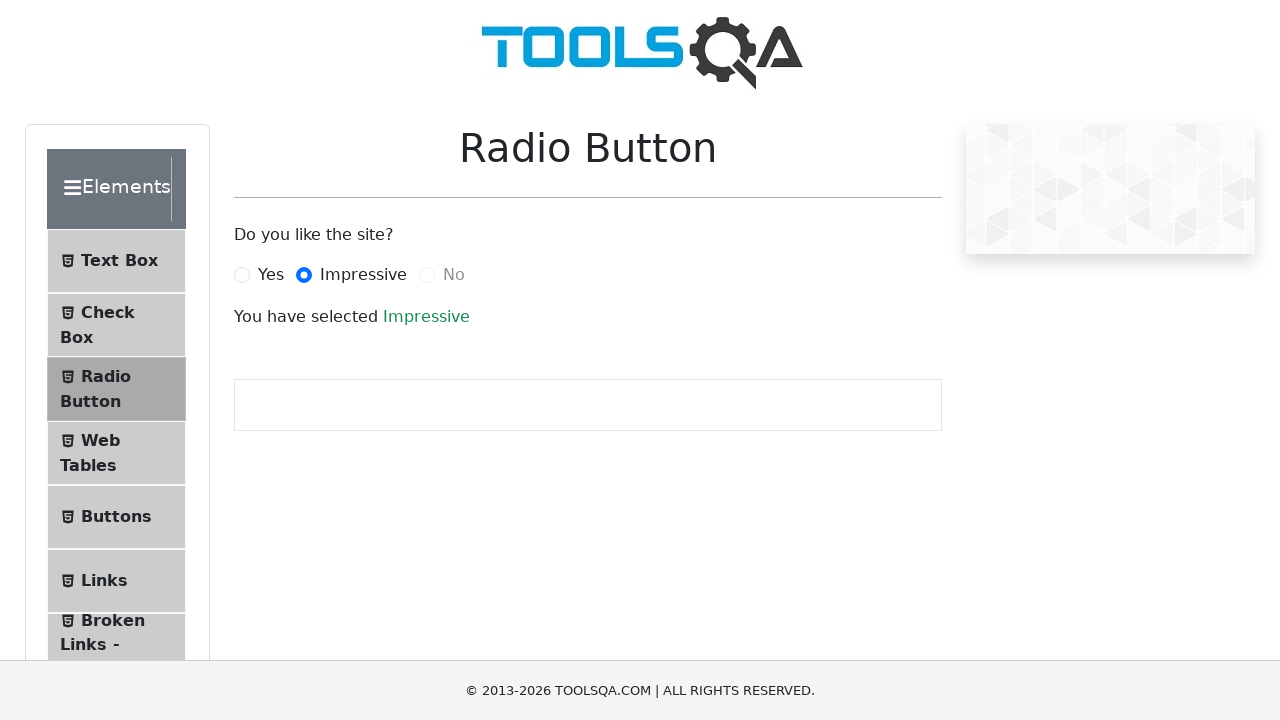